Tests iframe handling by scrolling to an iframe and switching context into it

Starting URL: https://rahulshettyacademy.com/AutomationPractice/

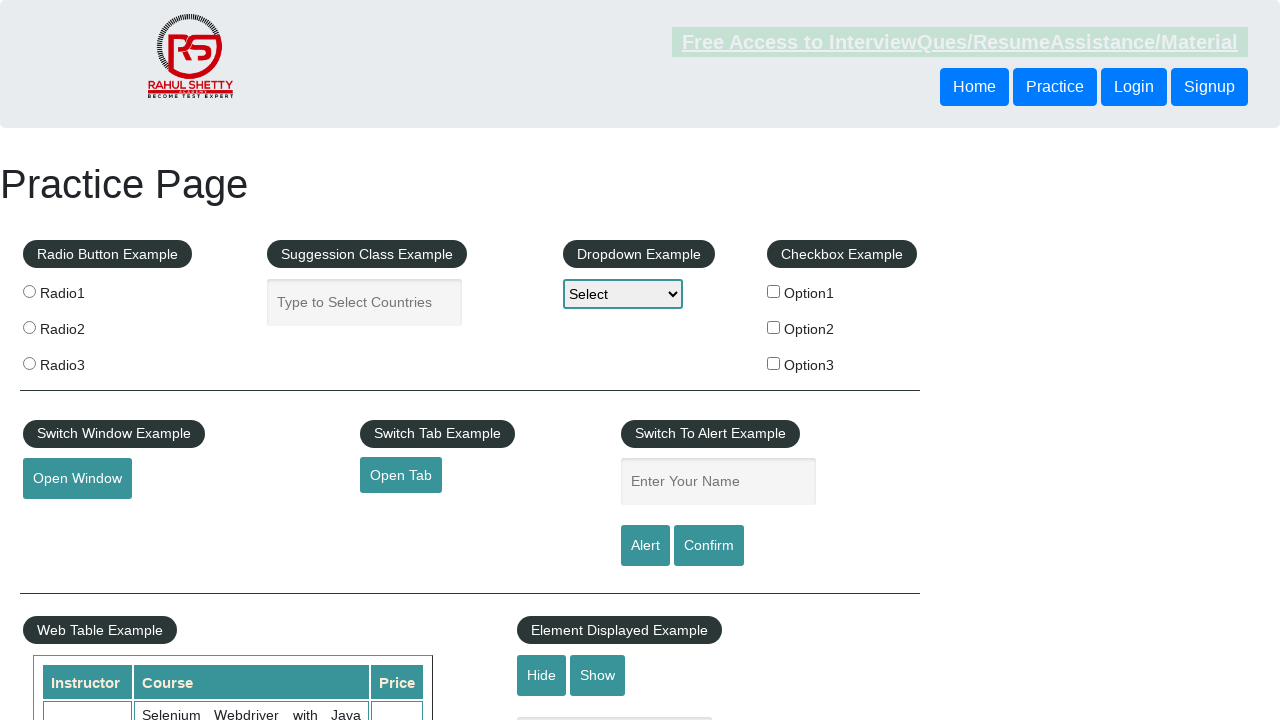

Scrolled down 1350 pixels to locate iframe
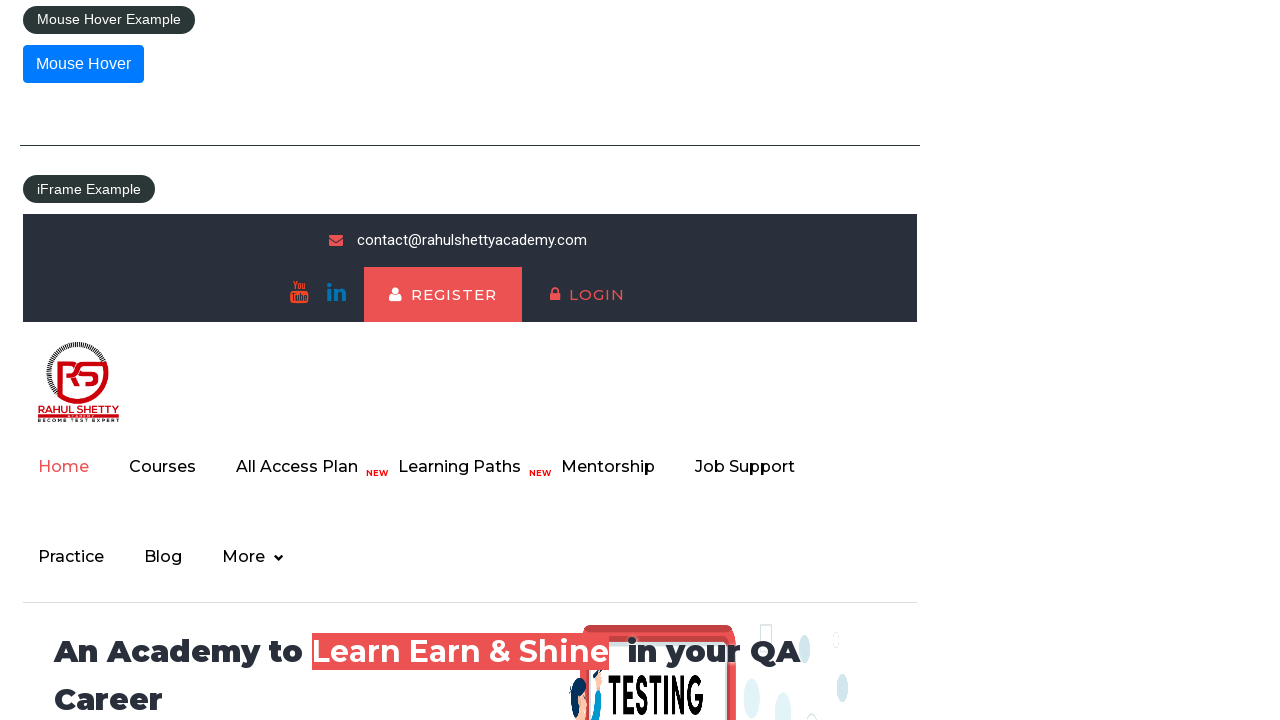

Waited for iframe #courses-iframe to be visible
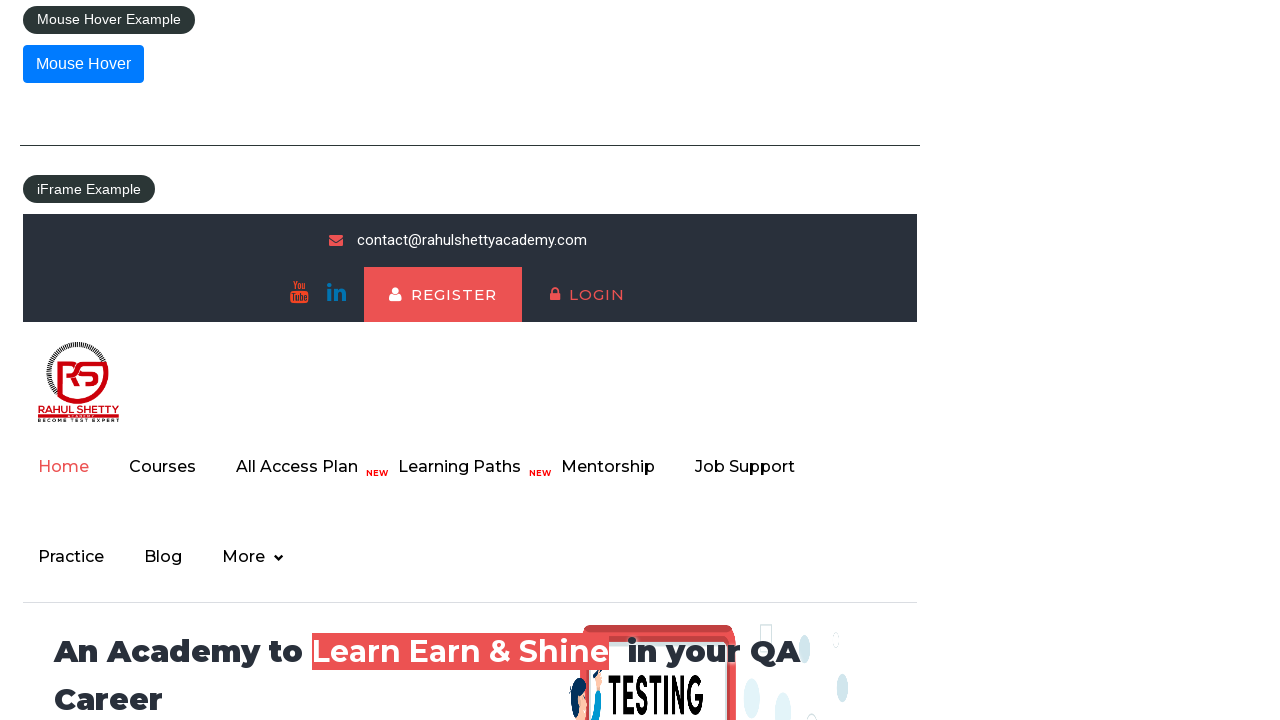

Located iframe with selector #courses-iframe
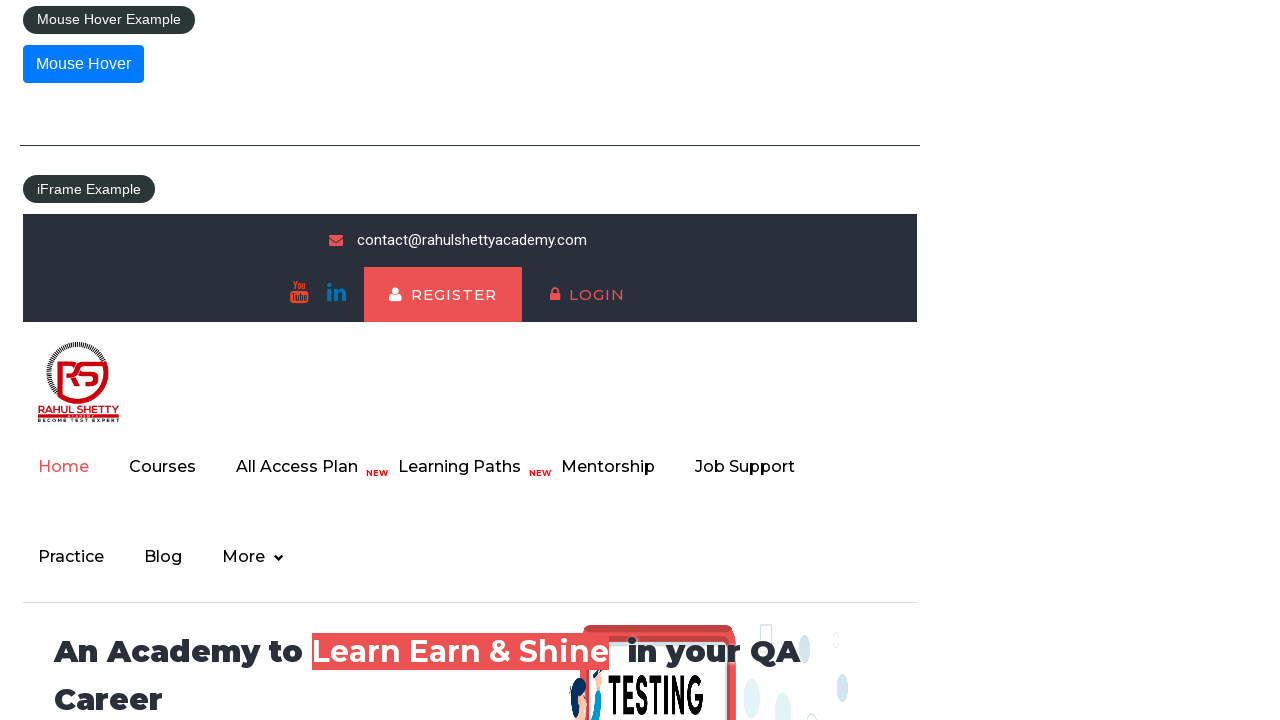

Scrolled down 650 pixels within the iframe
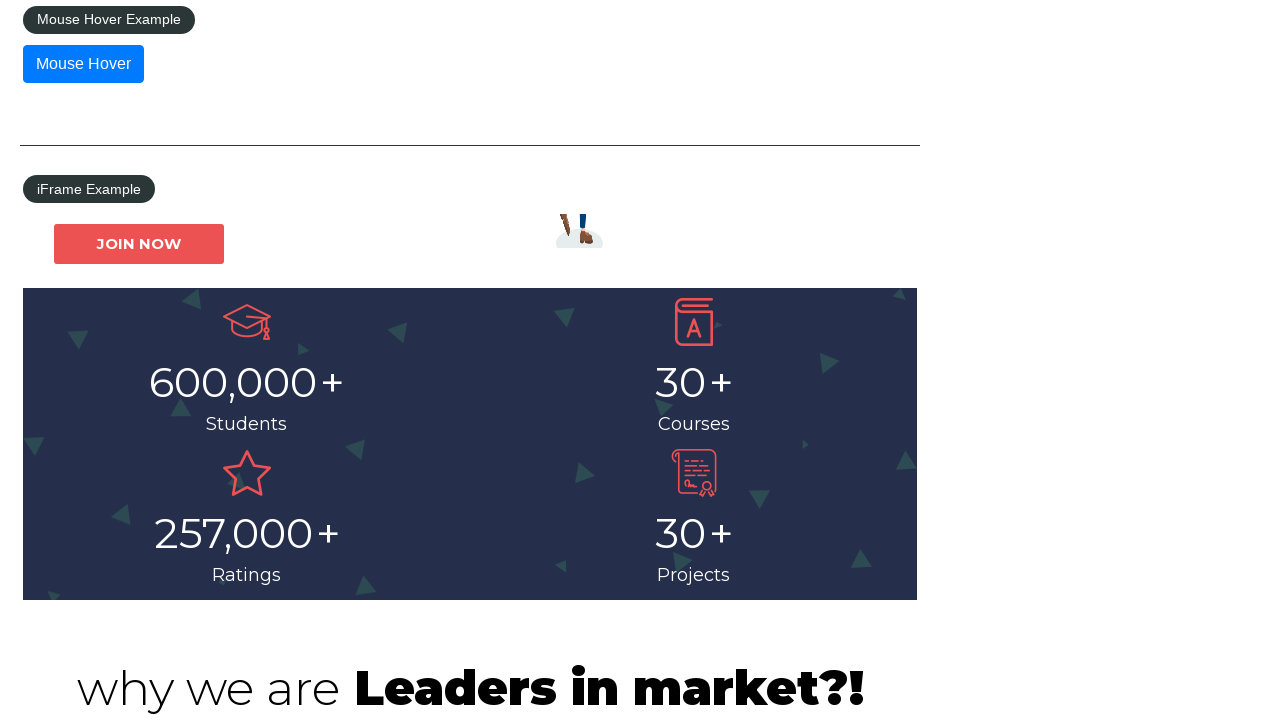

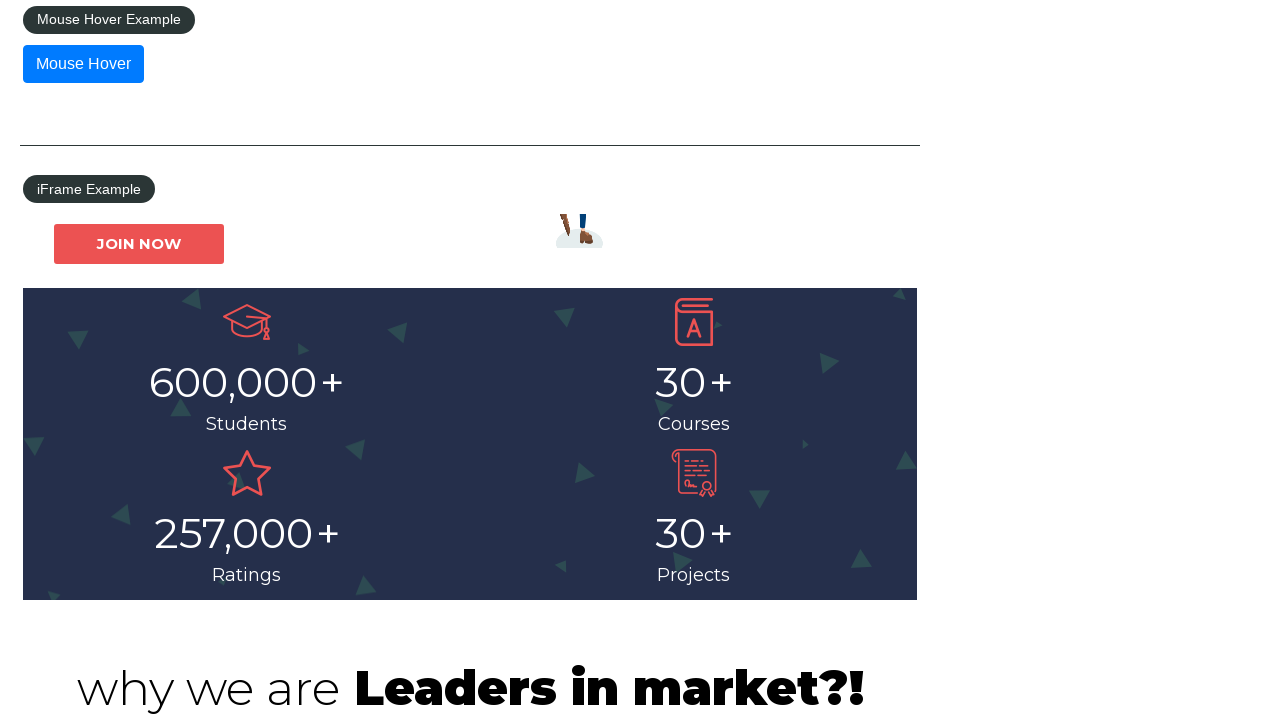